Tests basic browser launch by navigating to MoneyControl financial news website and verifying the page loads successfully by checking for page content.

Starting URL: https://www.moneycontrol.com/

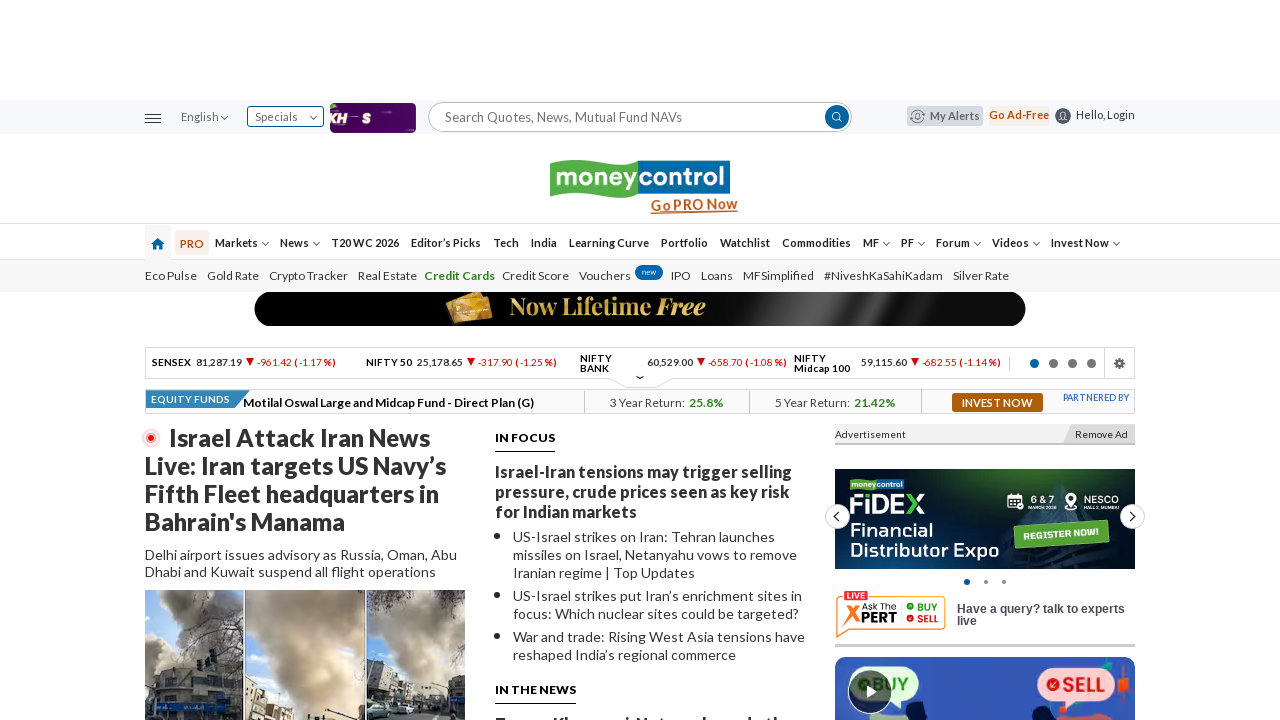

Waited for page DOM content to load completely
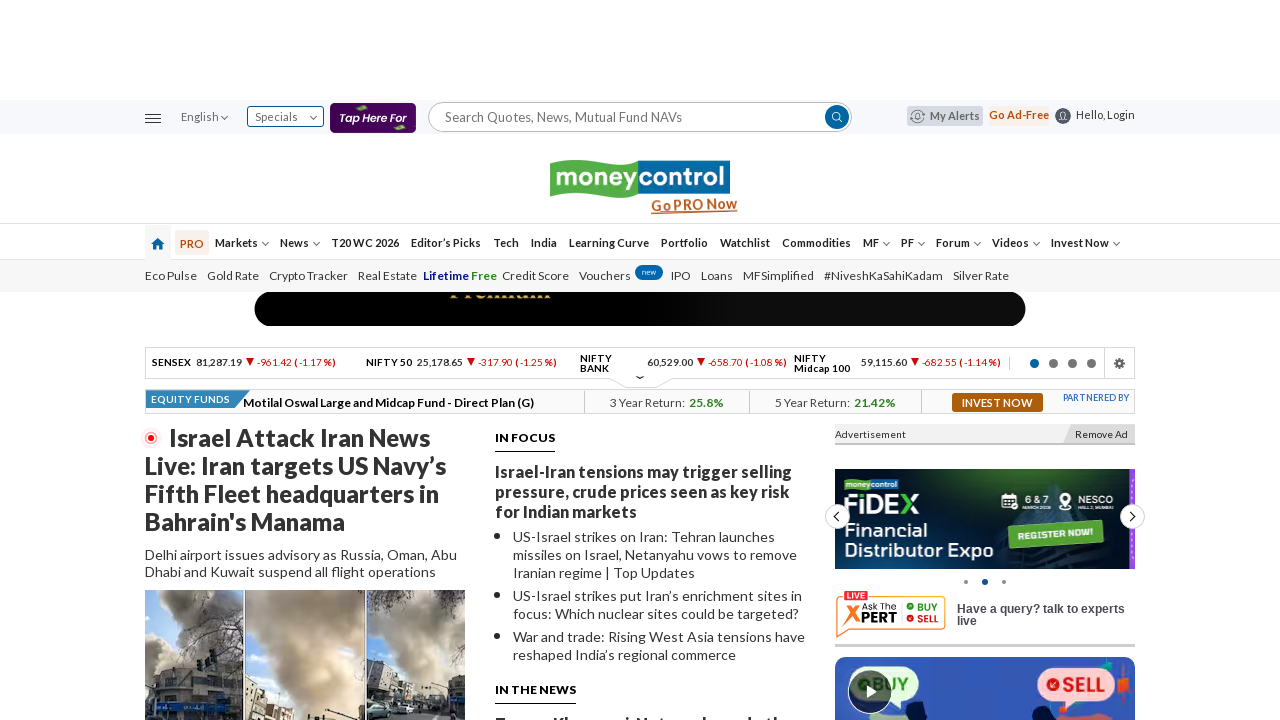

Verified body element is present on MoneyControl page
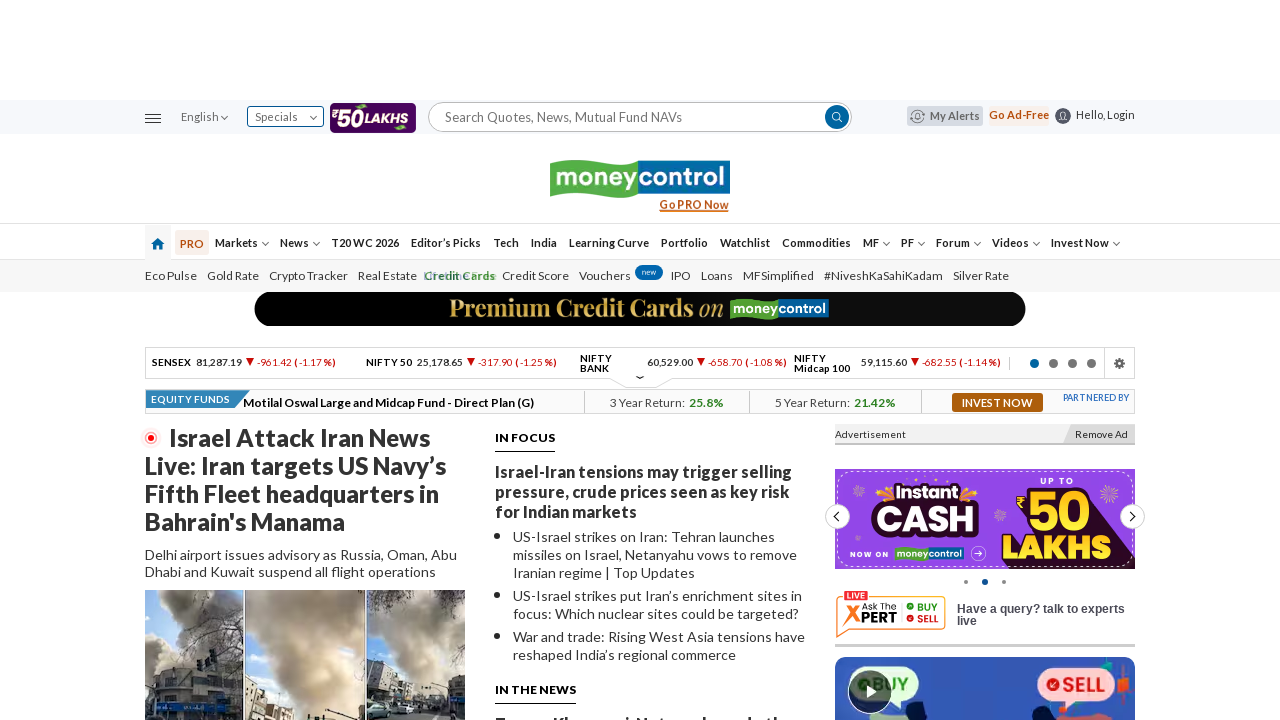

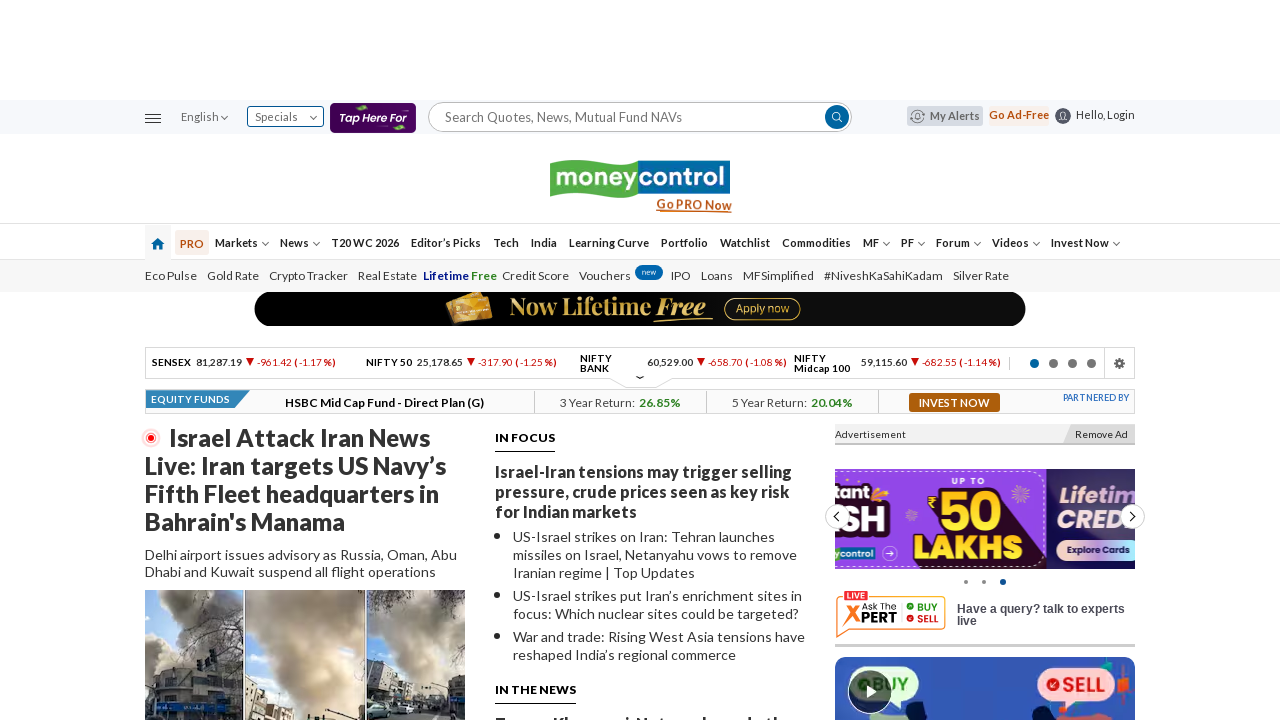